Tests click and hold drag selection by selecting multiple items in a selectable list using mouse drag

Starting URL: https://automationfc.github.io/jquery-selectable/

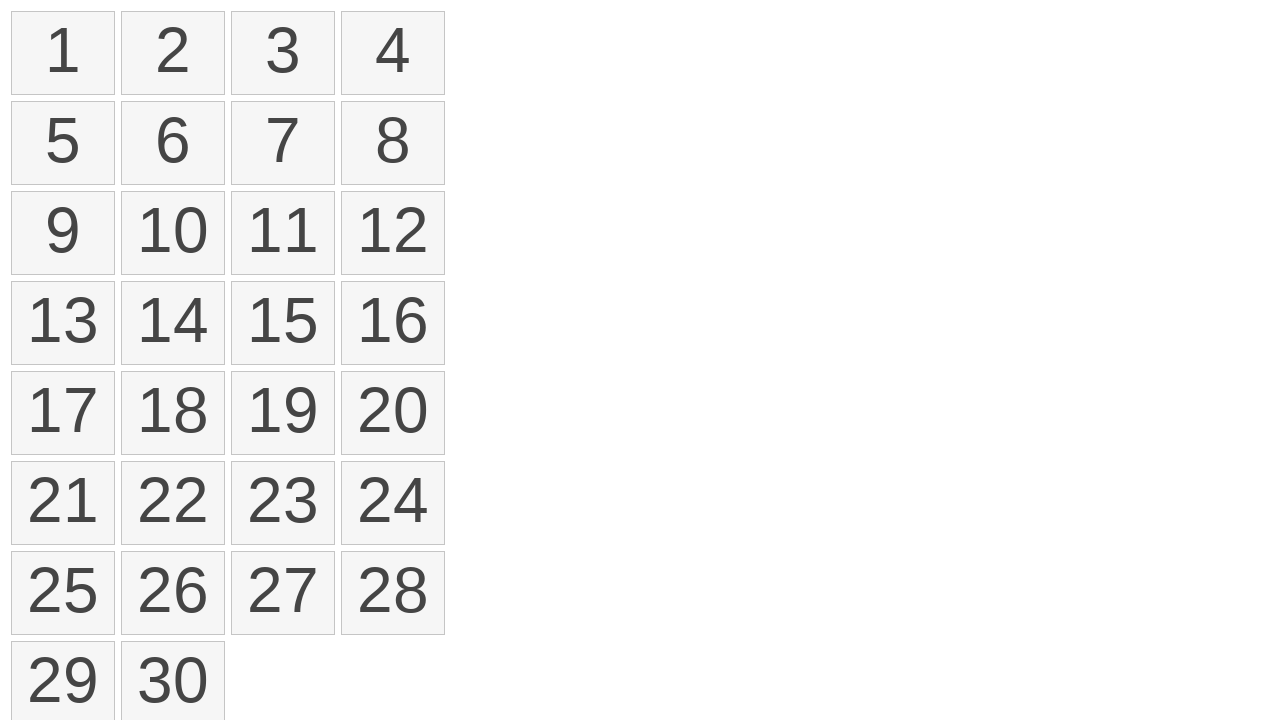

Waited for selectable list to load
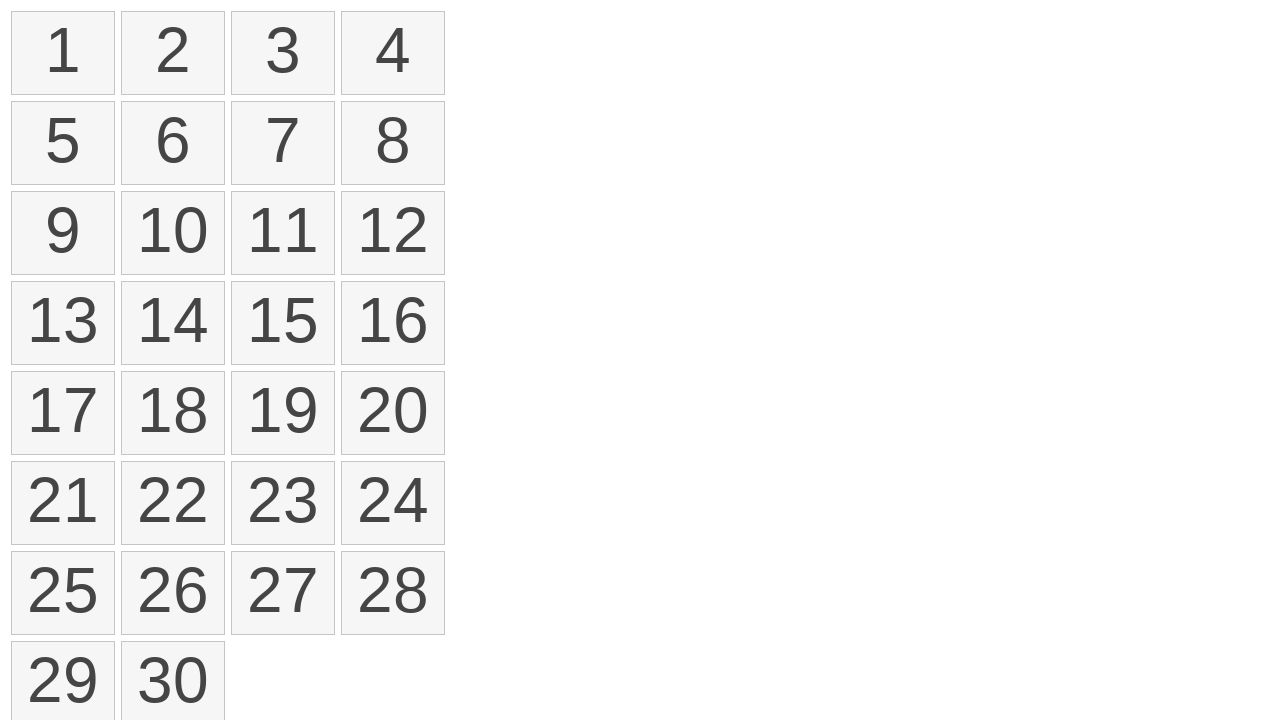

Located all list items in selectable list
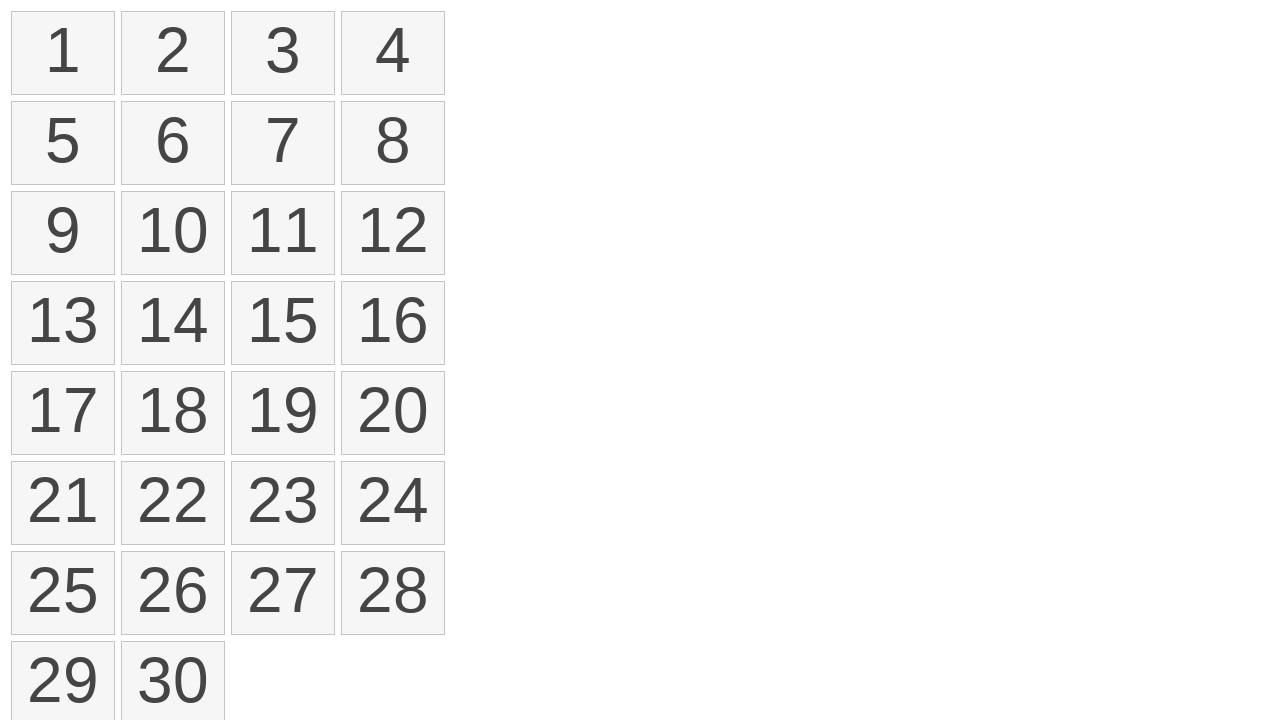

Located first item in list
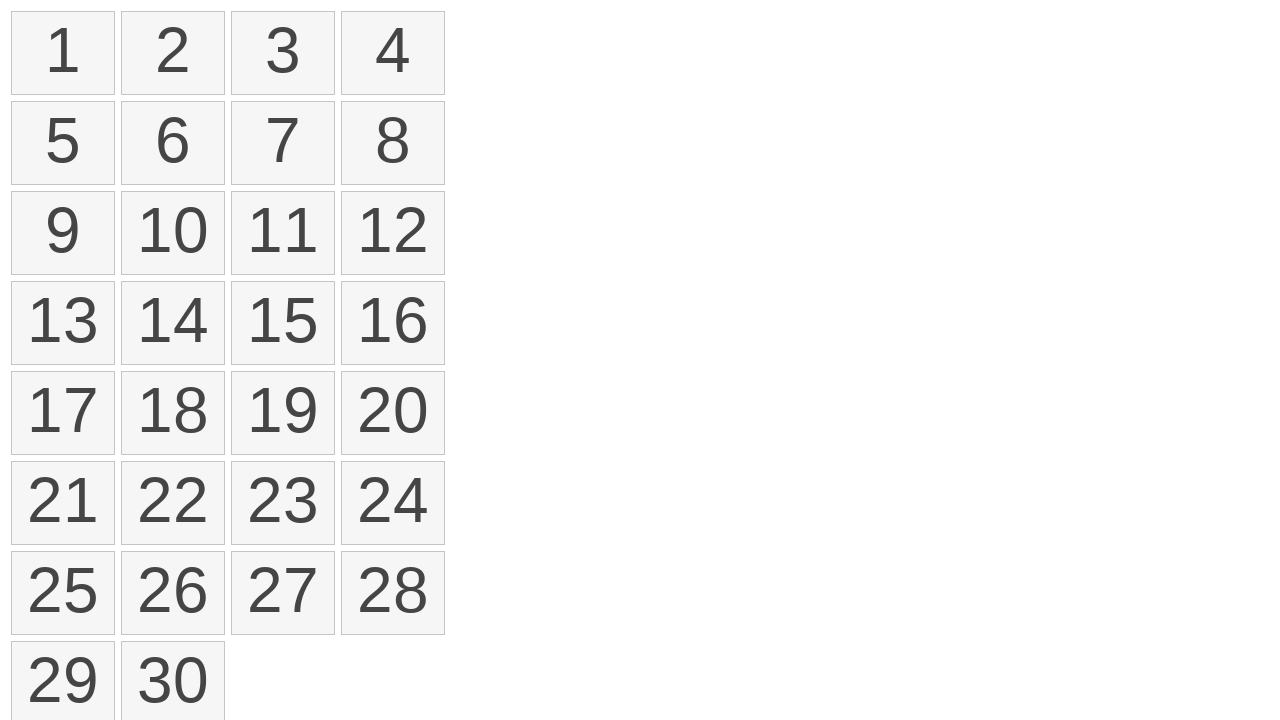

Located eighth item in list
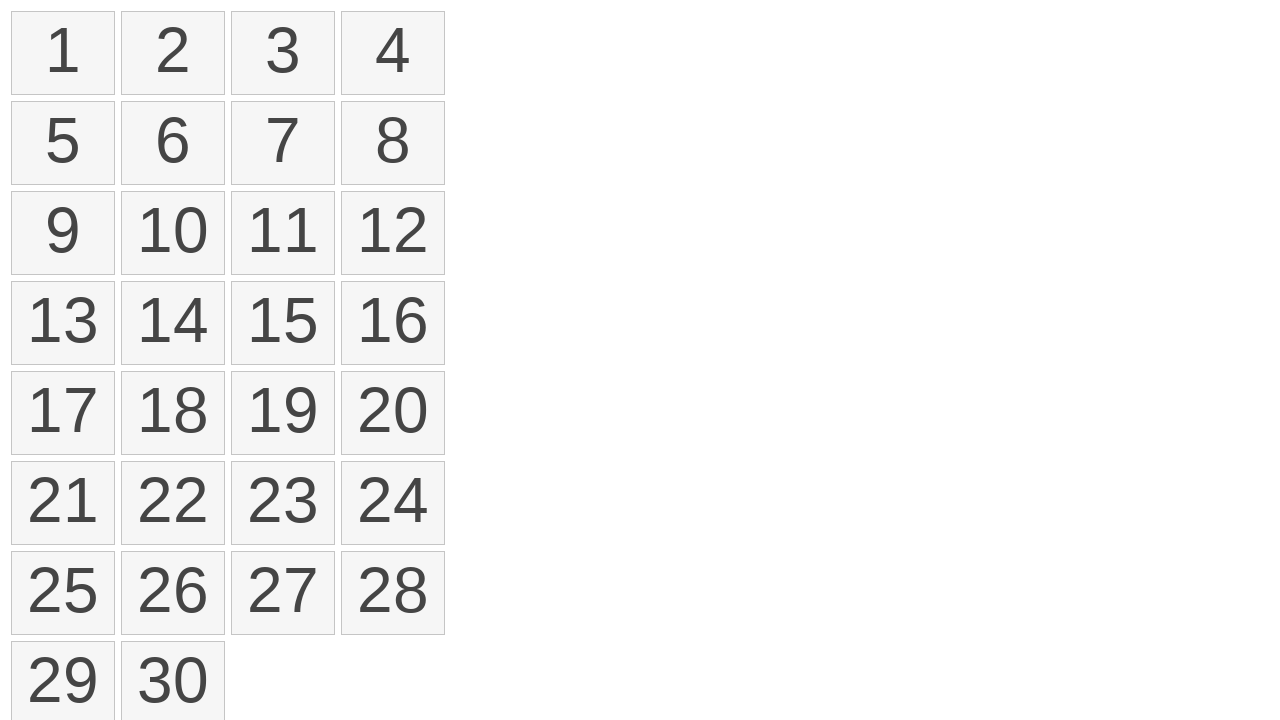

Retrieved bounding box of first item
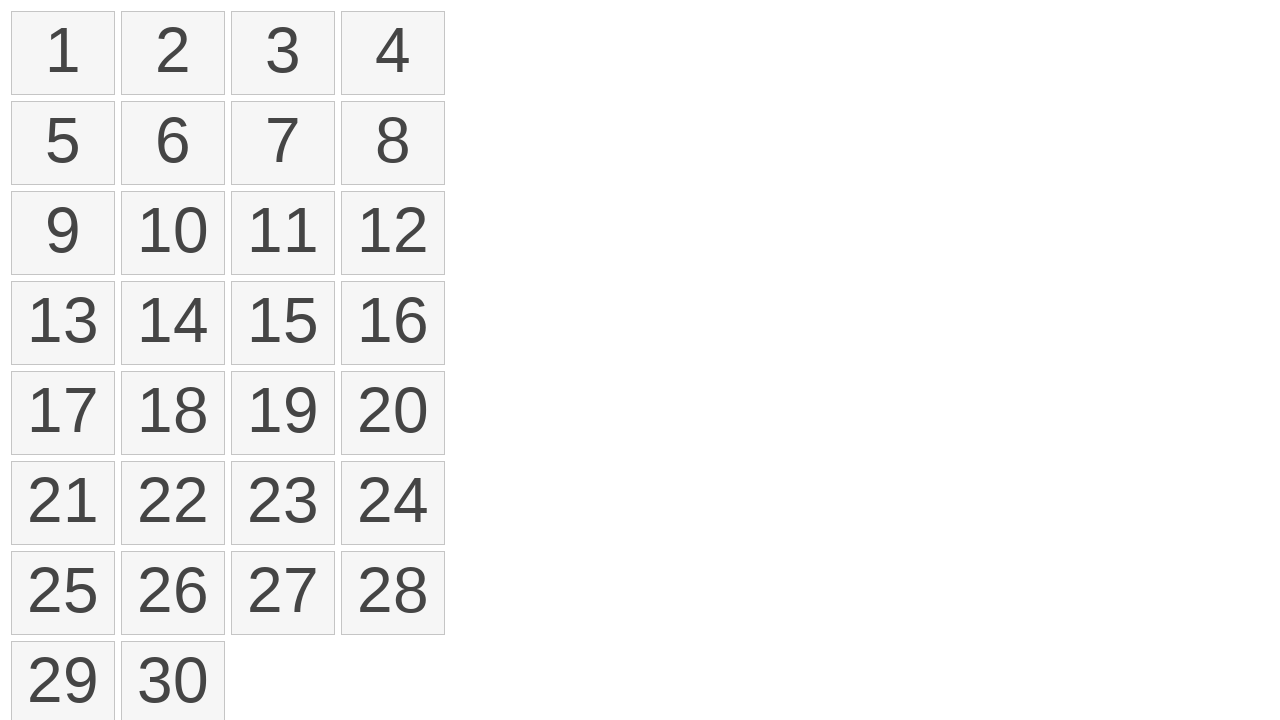

Retrieved bounding box of eighth item
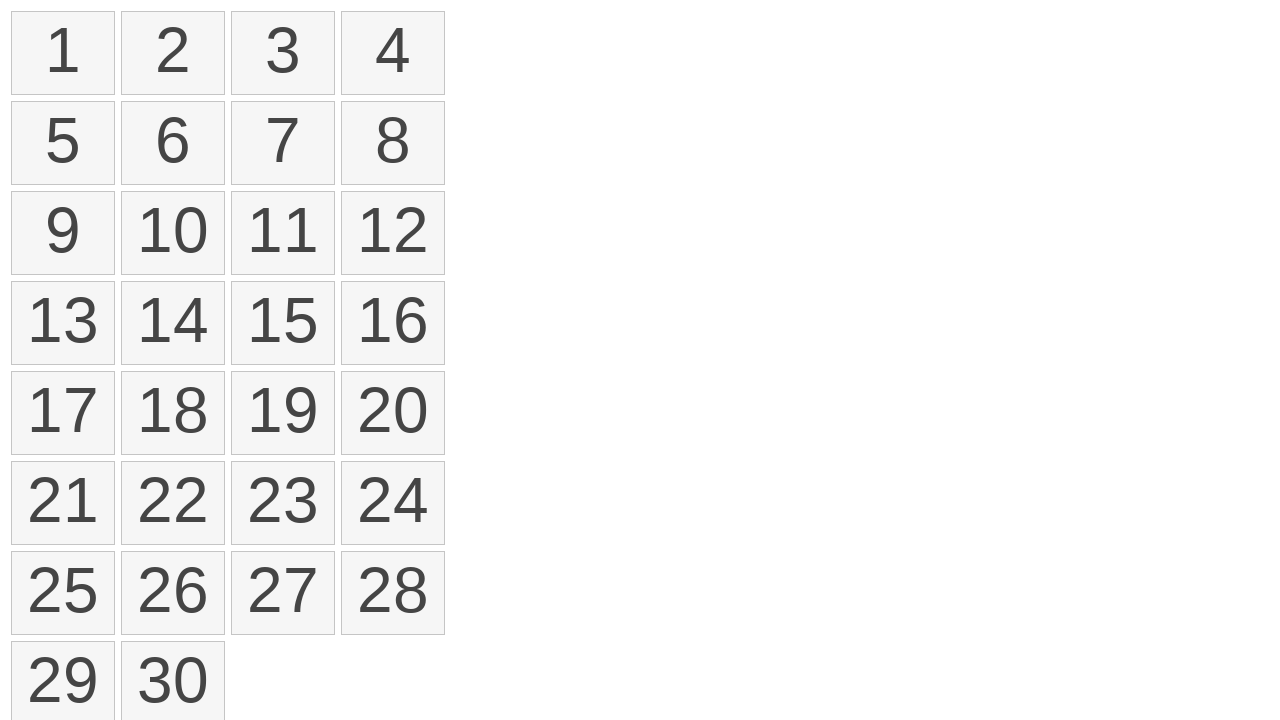

Moved mouse to center of first item at (63, 53)
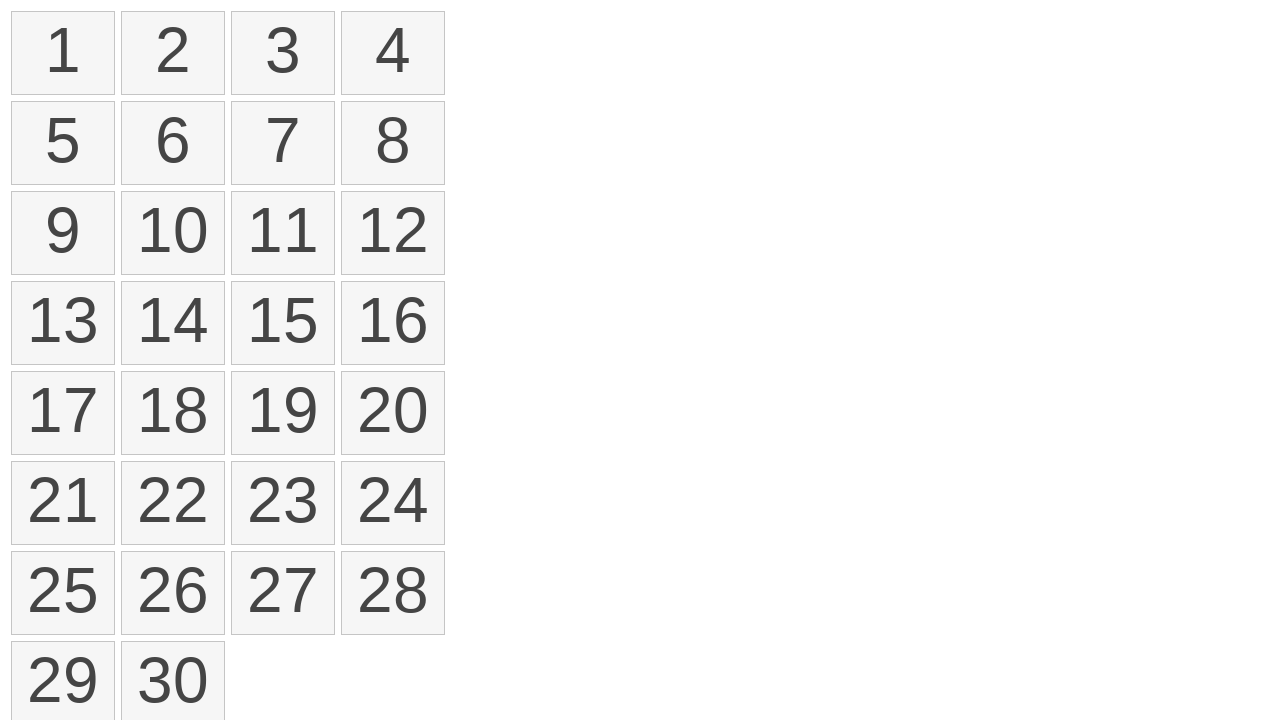

Pressed mouse button down to start drag at (63, 53)
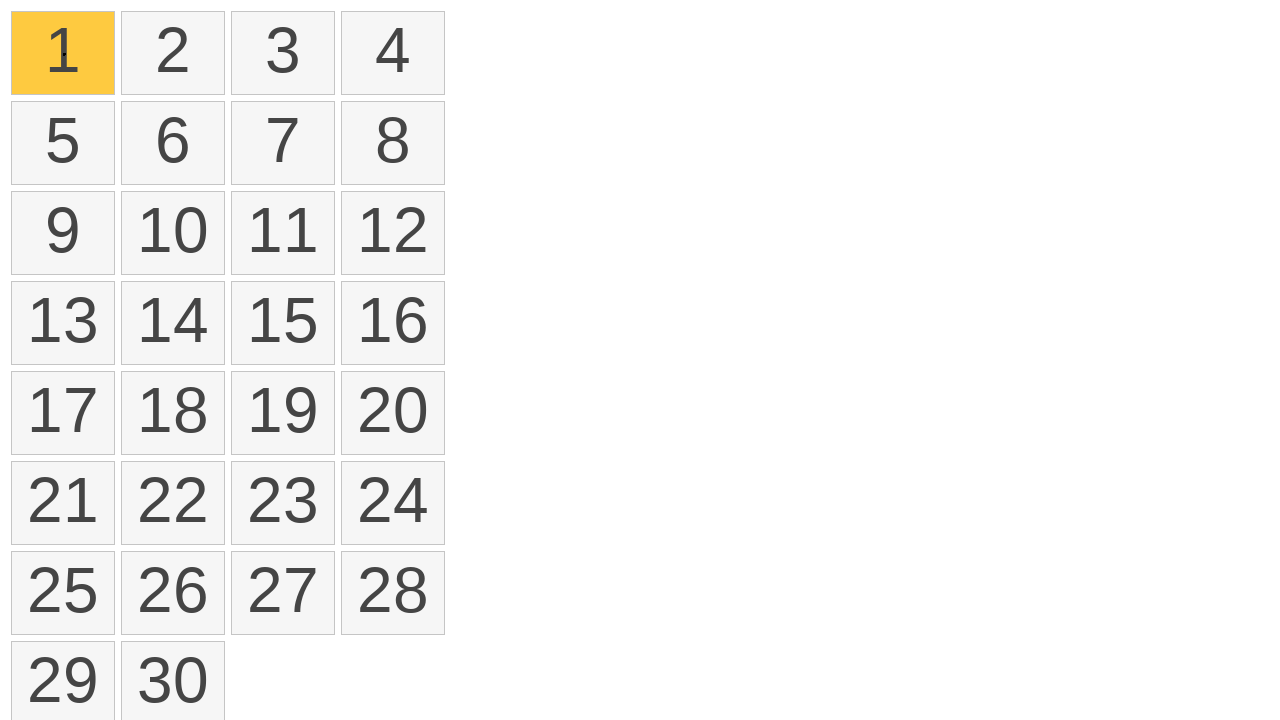

Dragged mouse to center of eighth item at (393, 143)
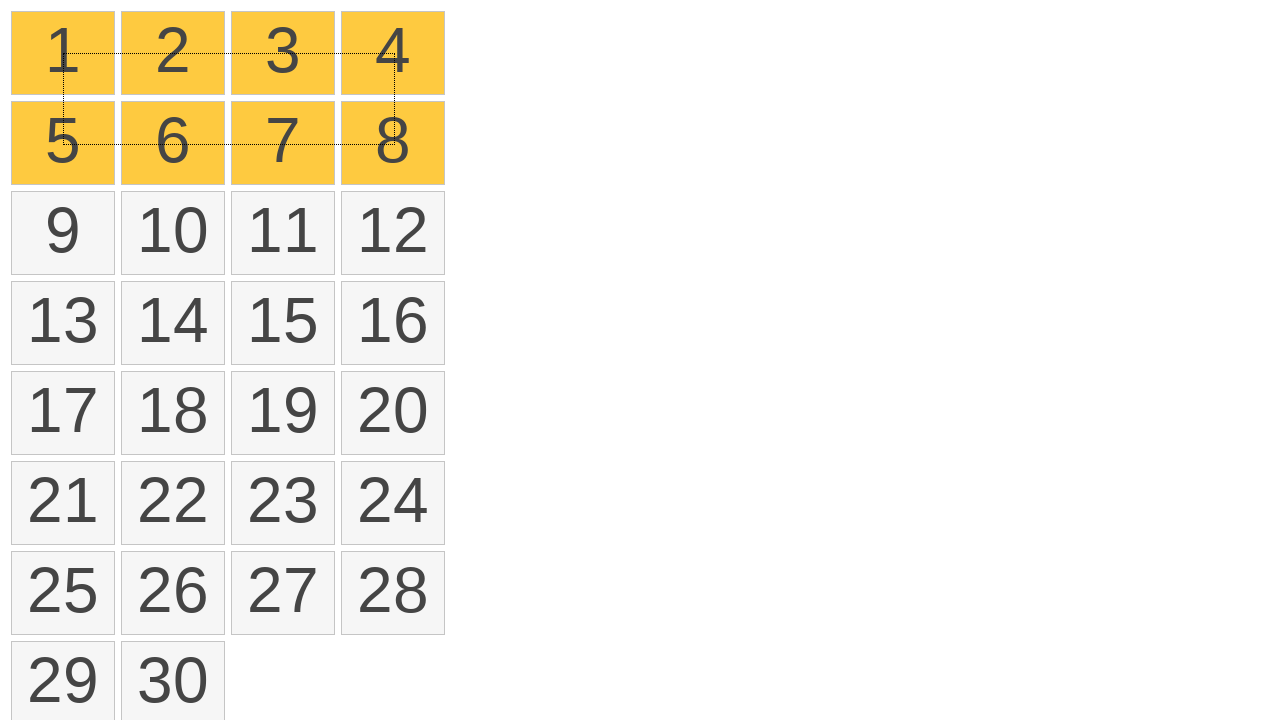

Released mouse button to complete drag selection of items 1-8 at (393, 143)
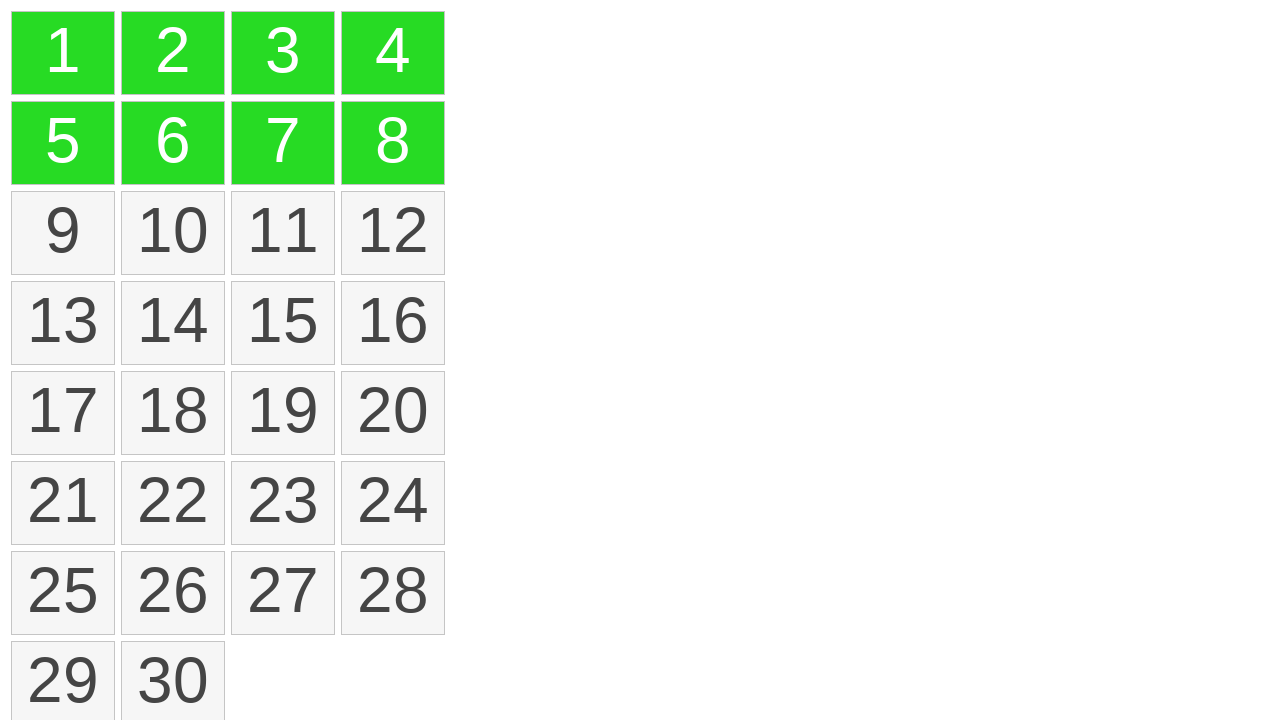

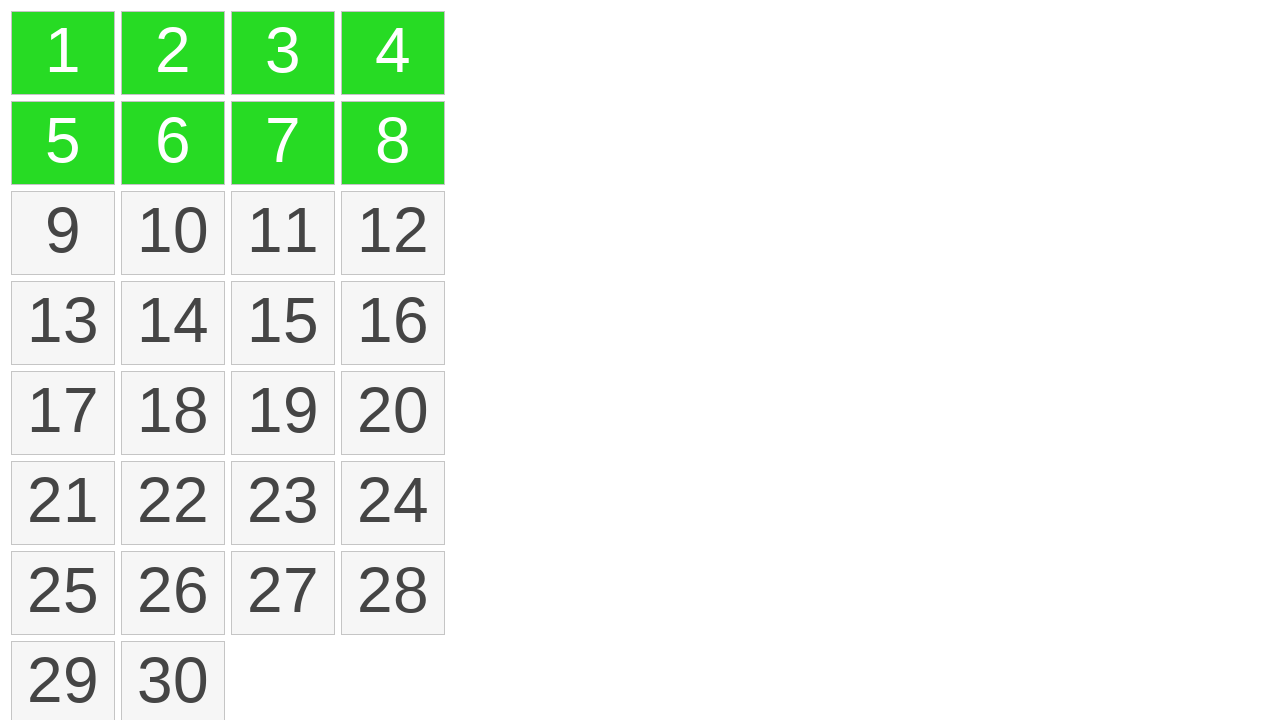